Tests dynamic loading functionality by clicking a start button and verifying that "Hello World!" text appears after loading completes, using a 10-second implicit wait.

Starting URL: https://automationfc.github.io/dynamic-loading/

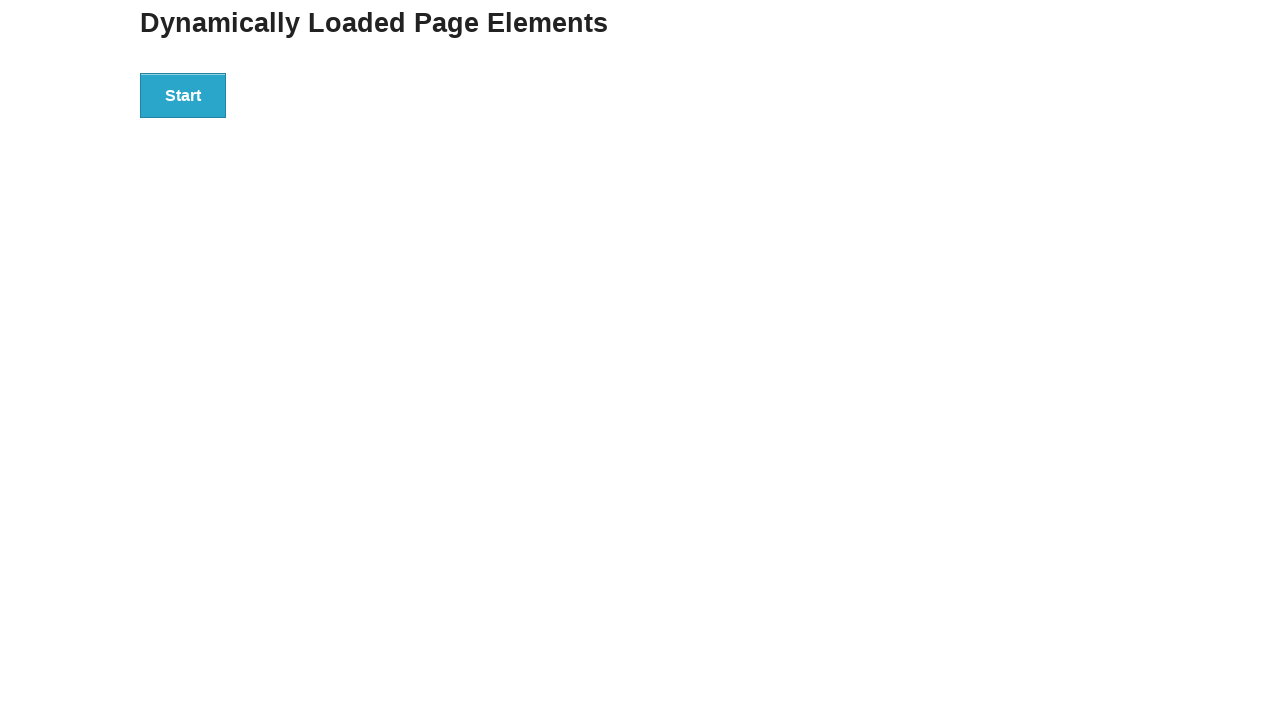

Clicked the start button to trigger dynamic loading at (183, 95) on div#start > button
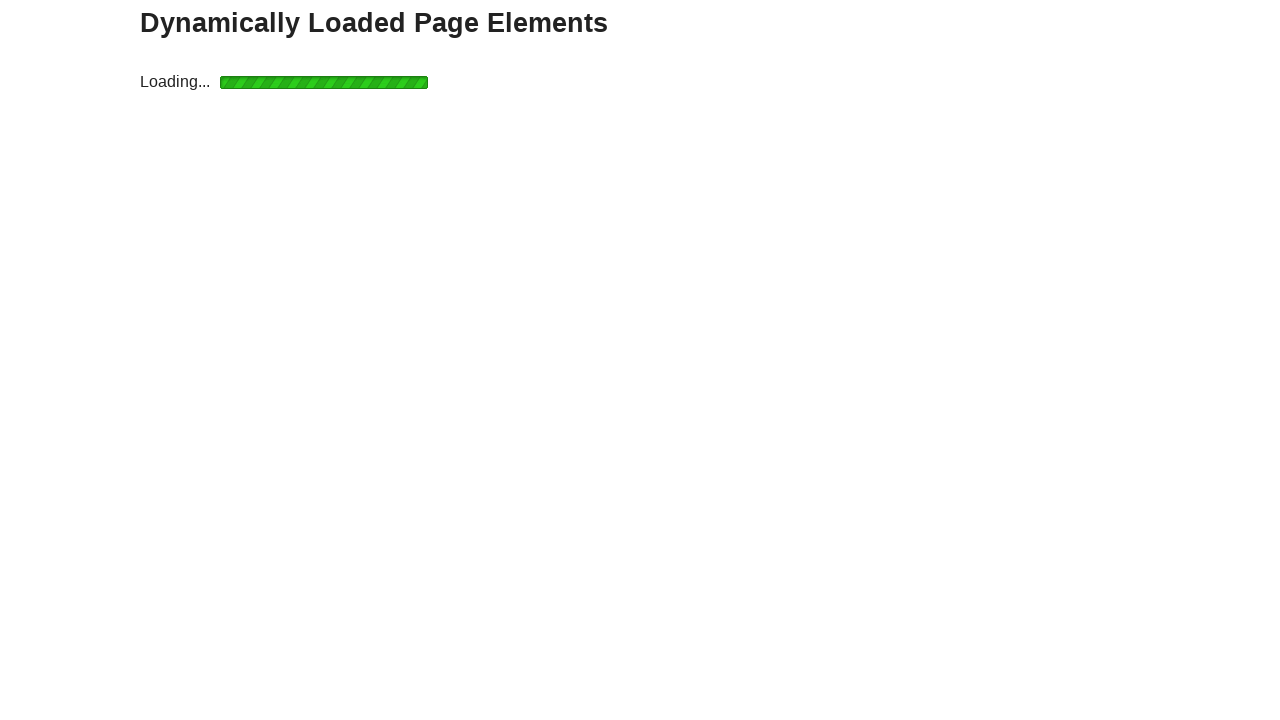

Waited for finish element to appear after loading completes
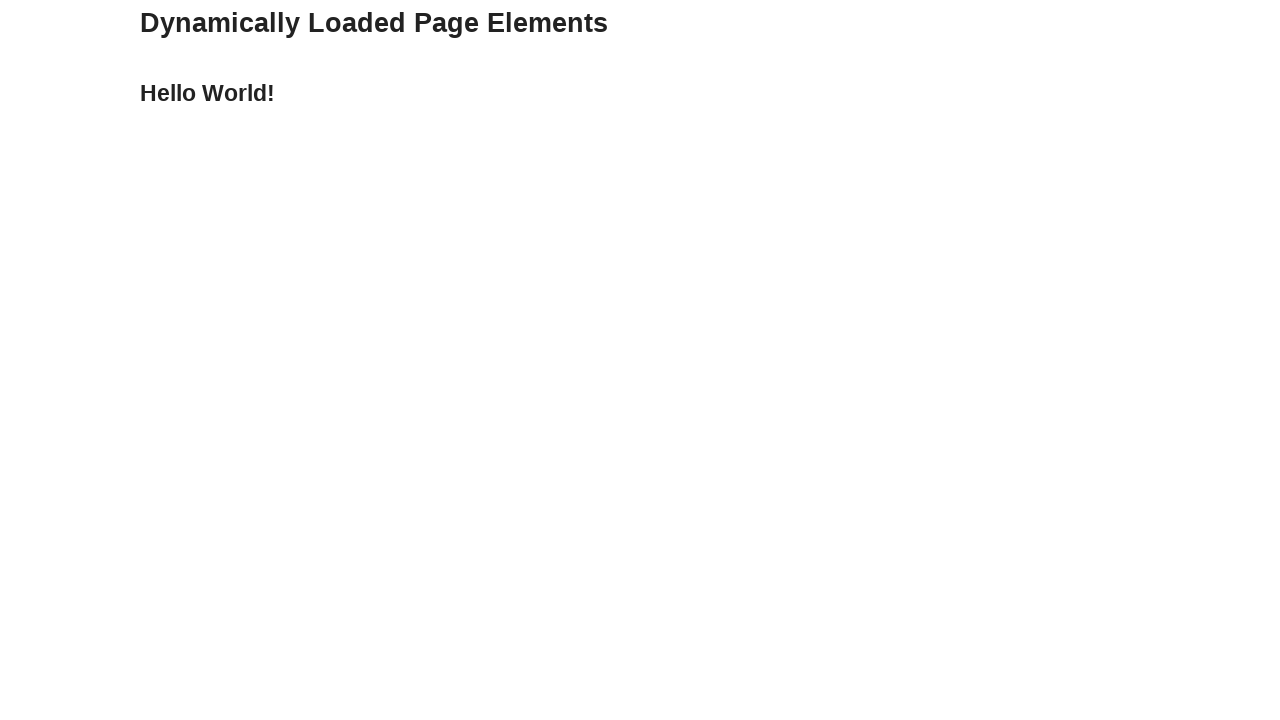

Verified that 'Hello World!' text appears in the finish element
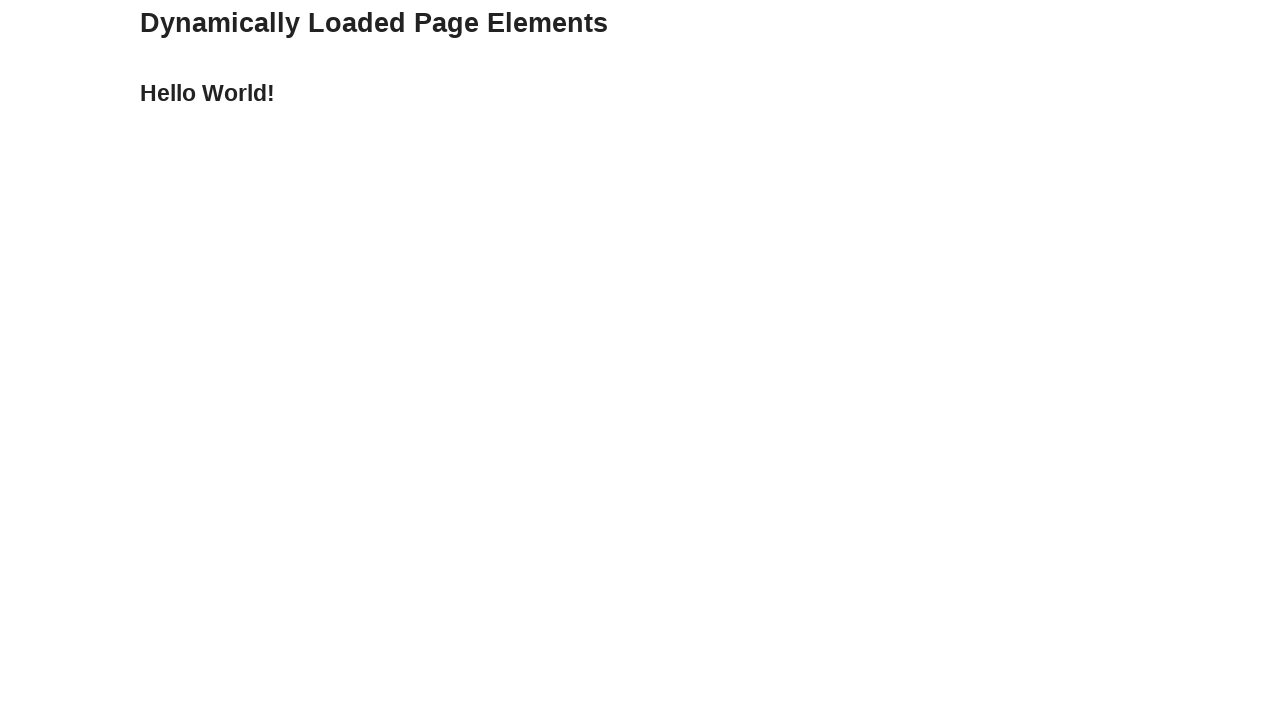

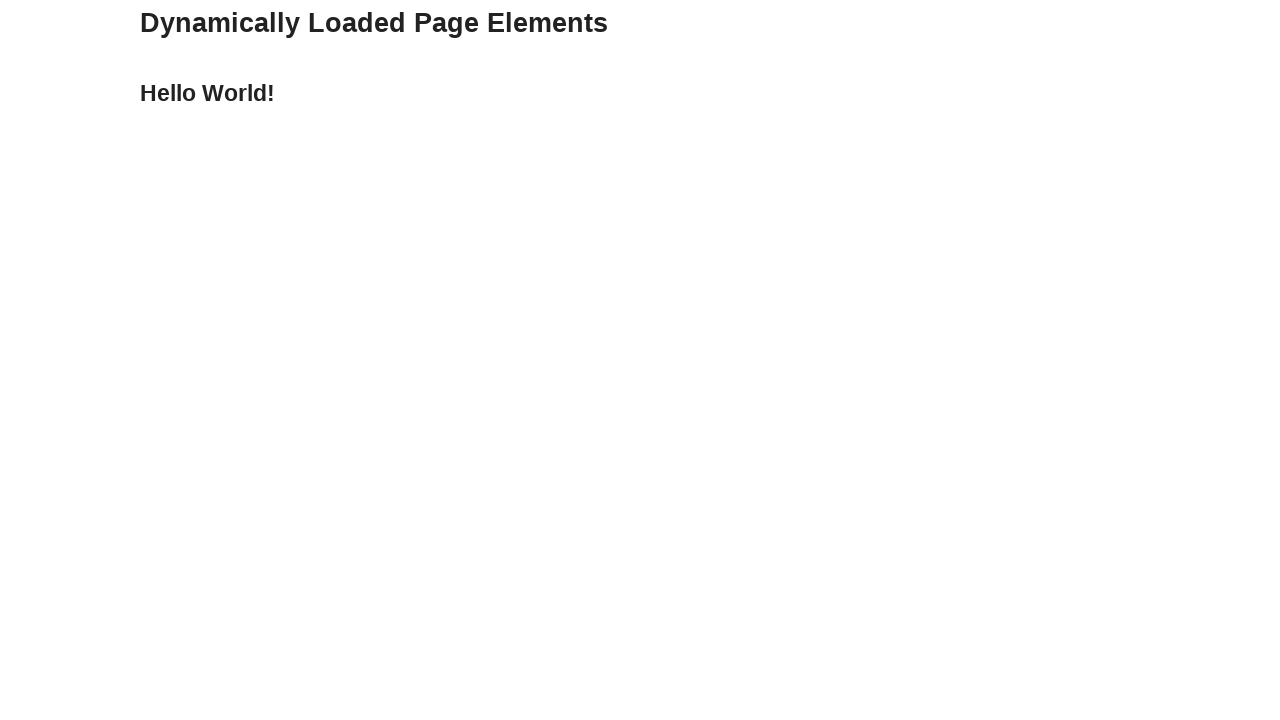